Tests that the select element with a disabled option exists and verifies the enabled option can be selected

Starting URL: https://www.selenium.dev/selenium/web/formPage.html

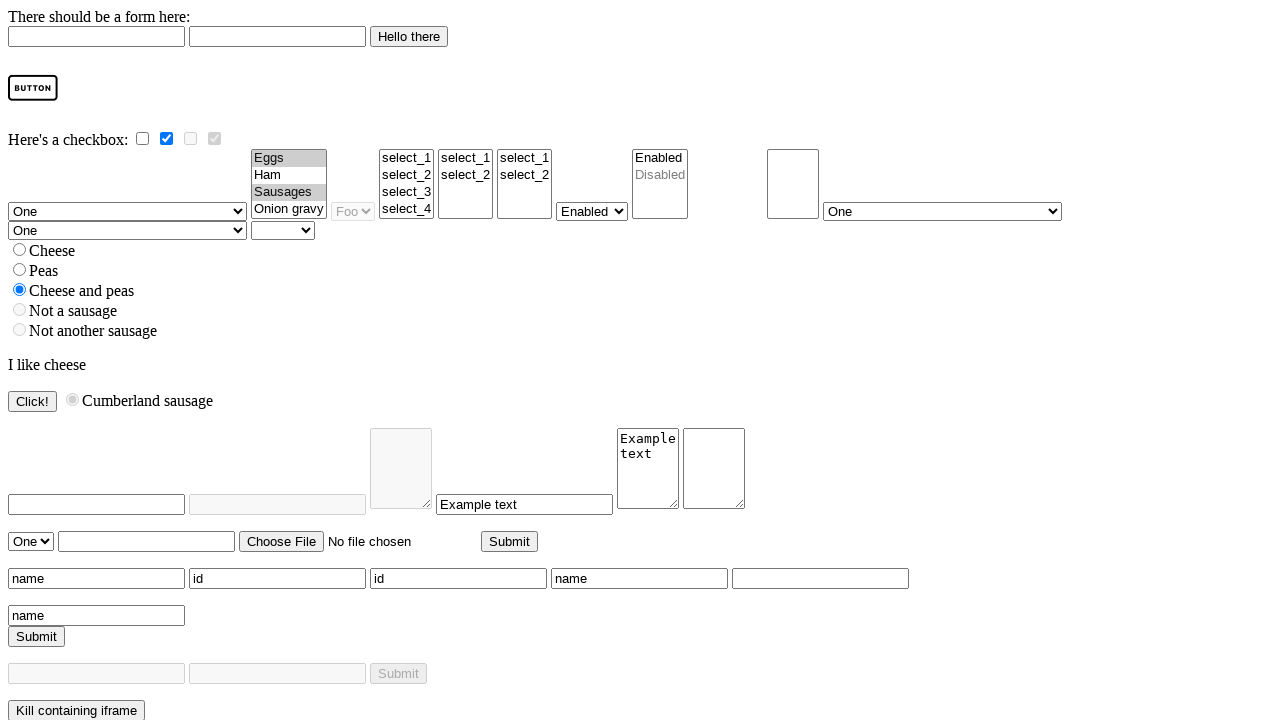

Waited for select element with disabled options to load
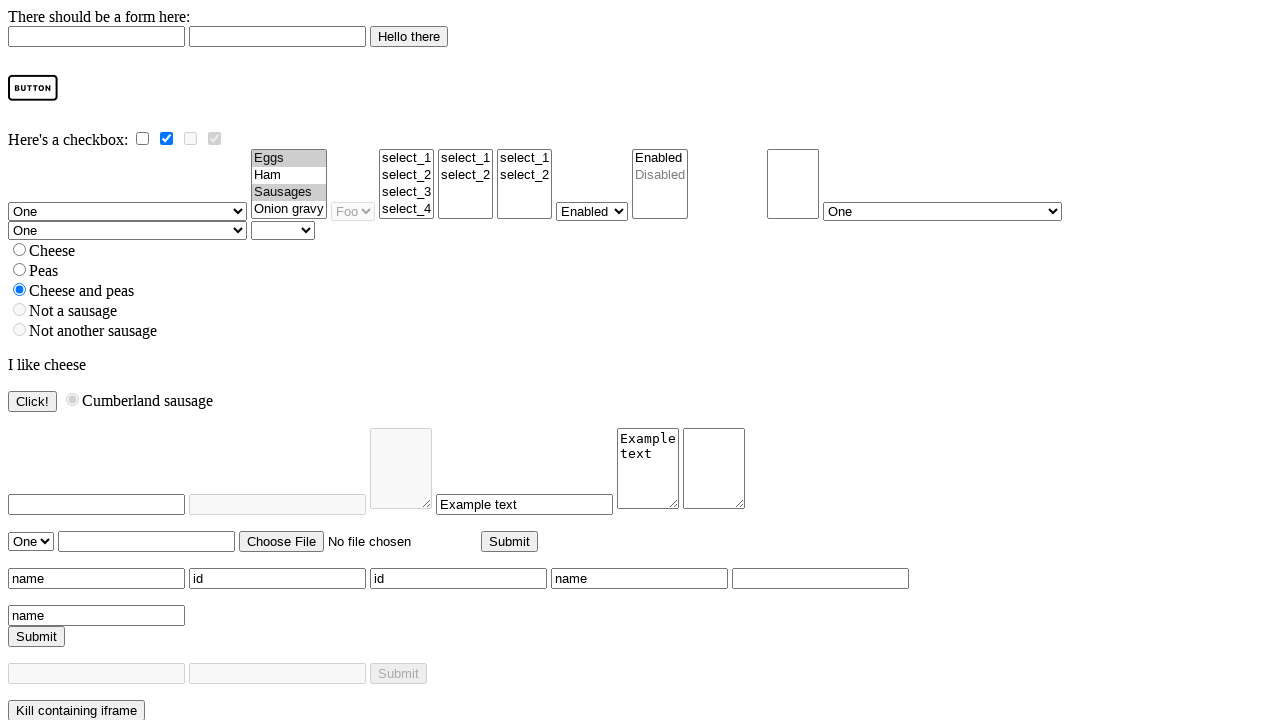

Selected the enabled option from the select element on select[name='single_disabled']
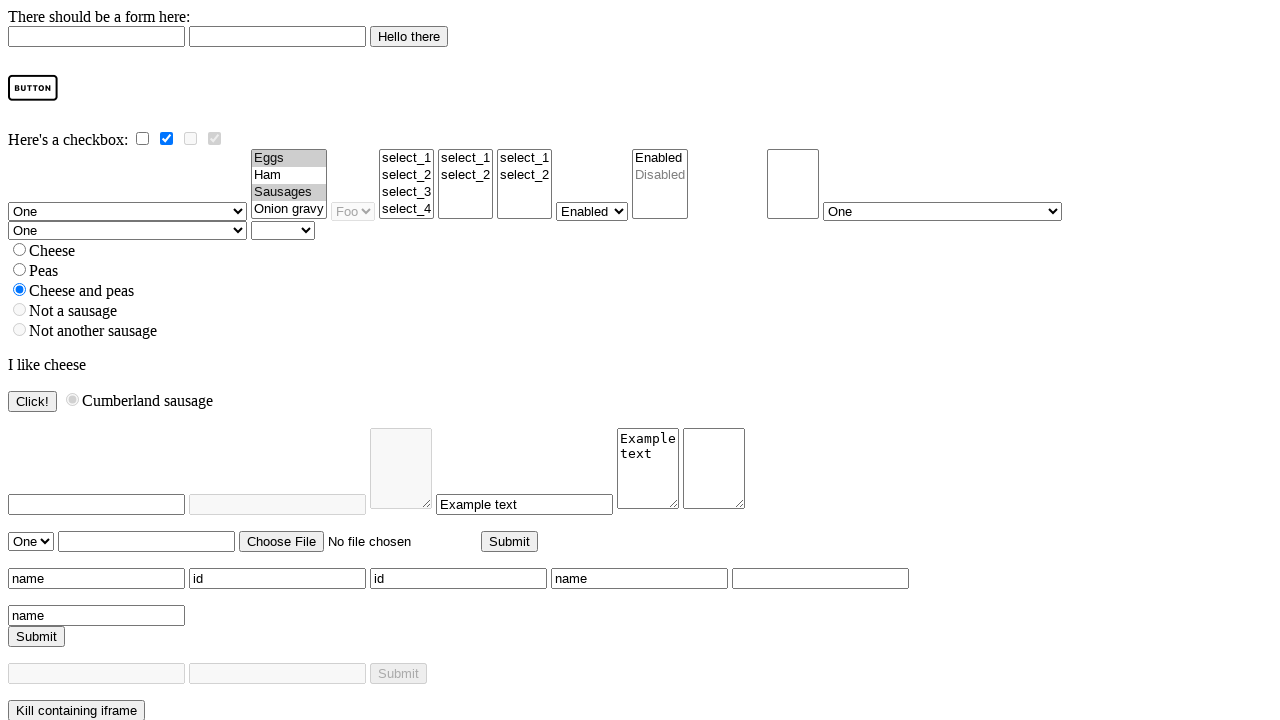

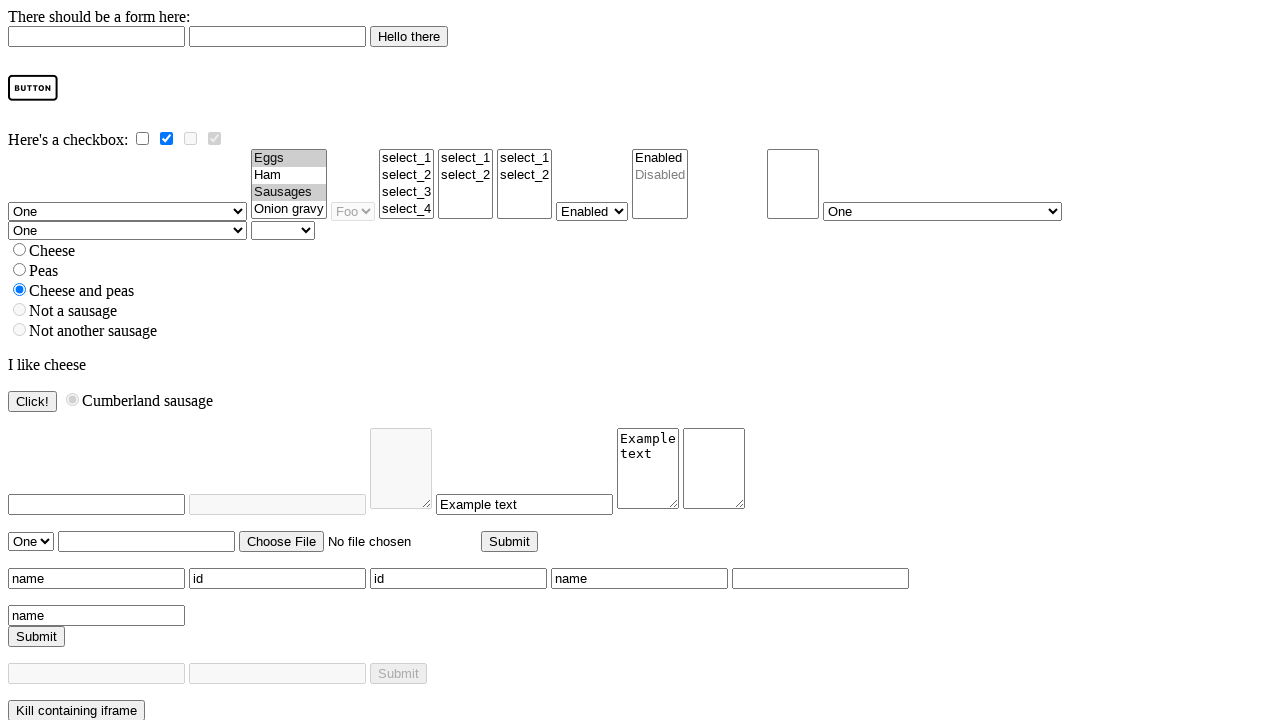